Tests dropdown selection functionality by reading two numbers from the page, calculating their sum, selecting the result from a dropdown menu, and clicking the submit button.

Starting URL: http://suninjuly.github.io/selects1.html

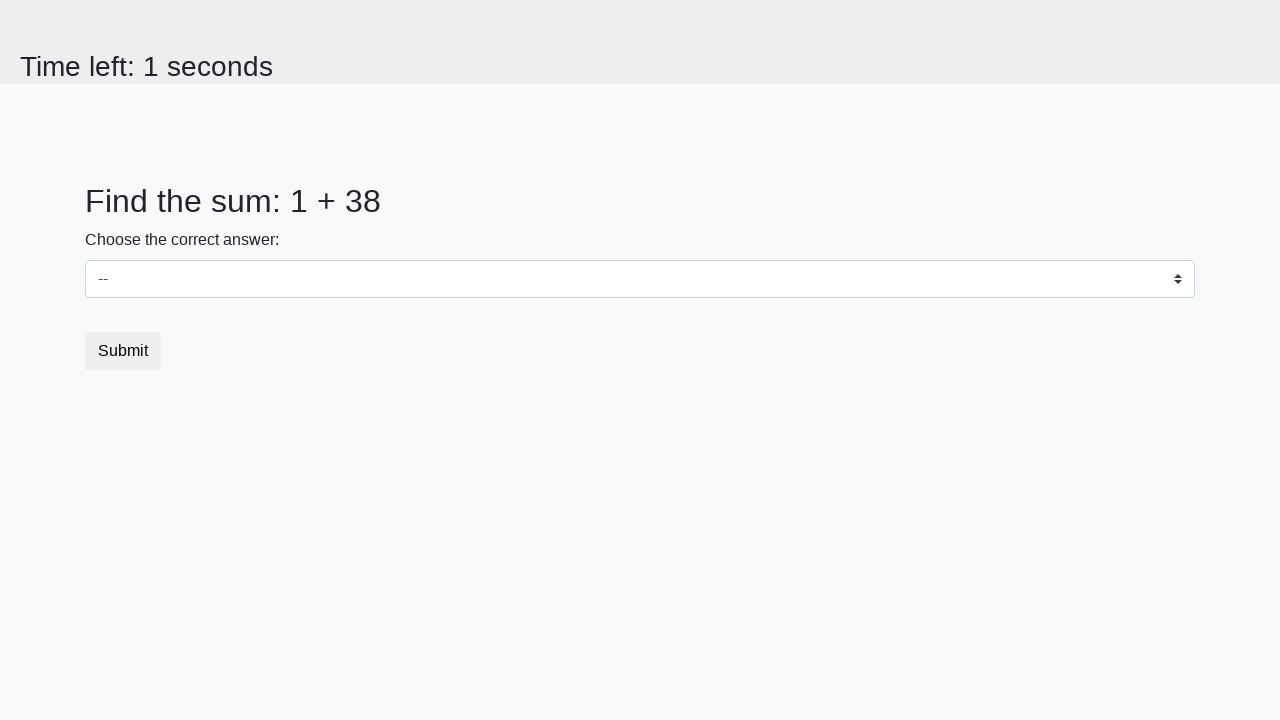

Read first number from #num1 element
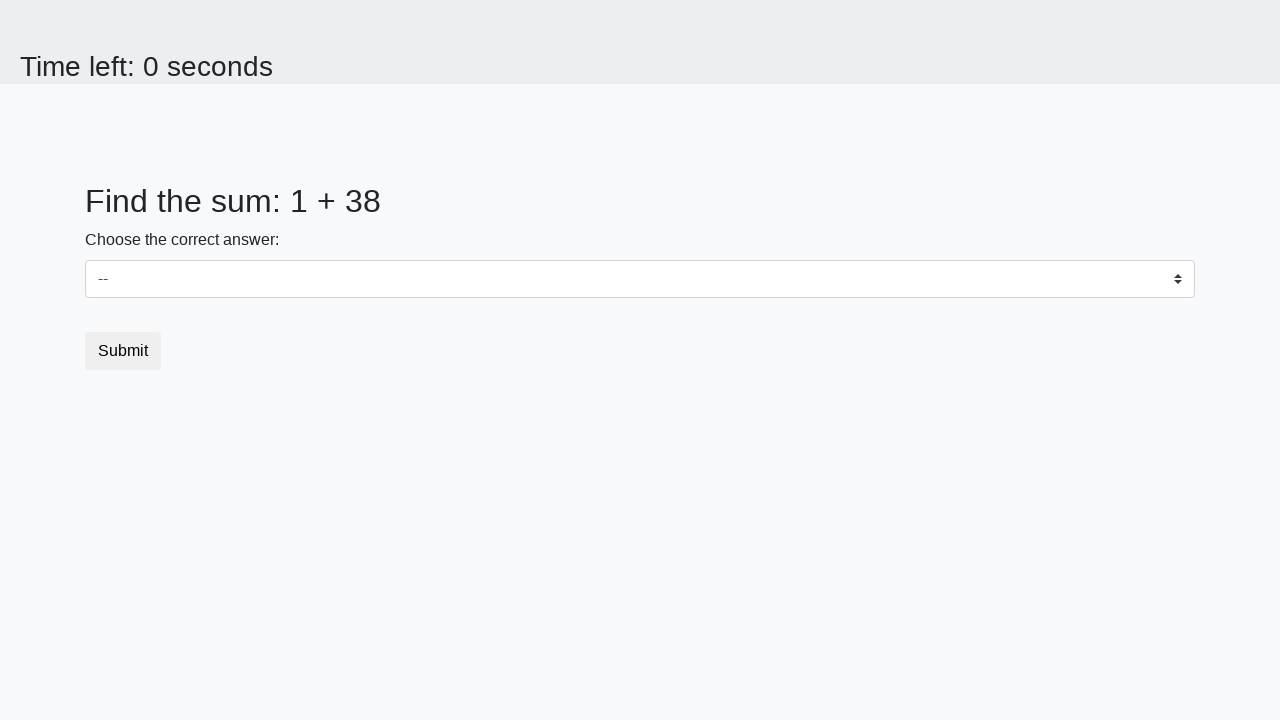

Read second number from #num2 element
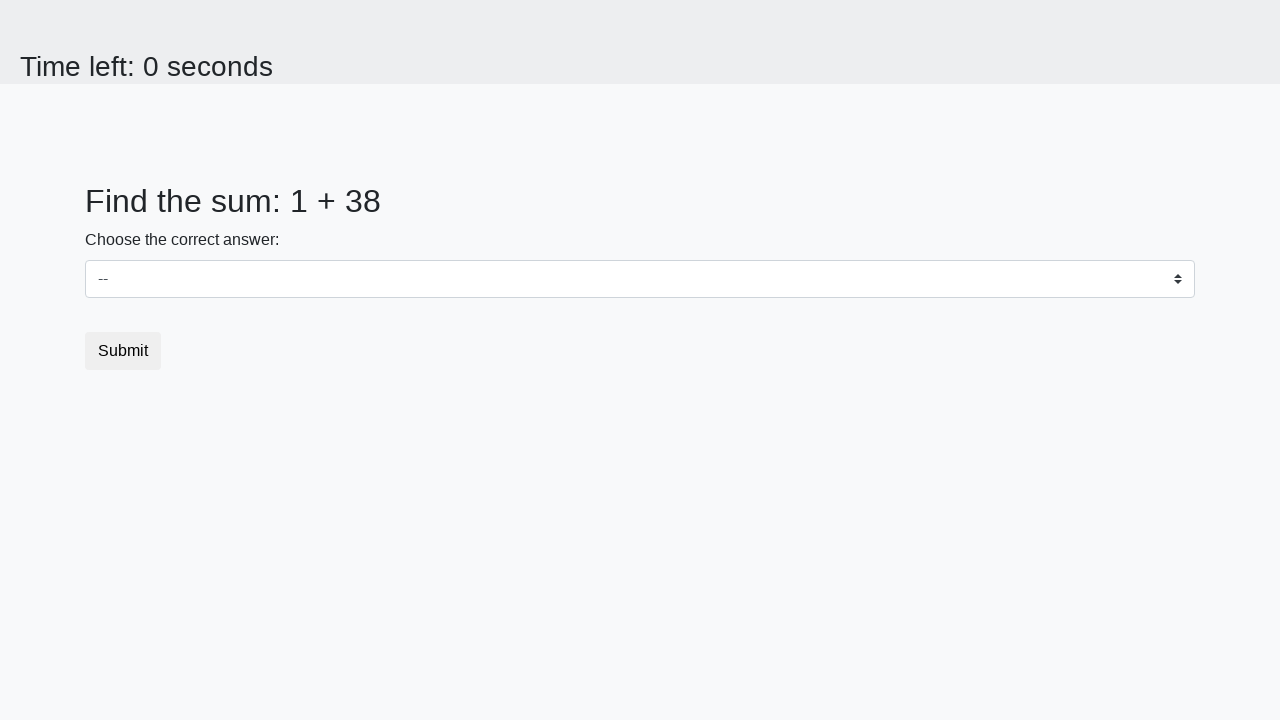

Calculated sum: 1 + 38 = 39
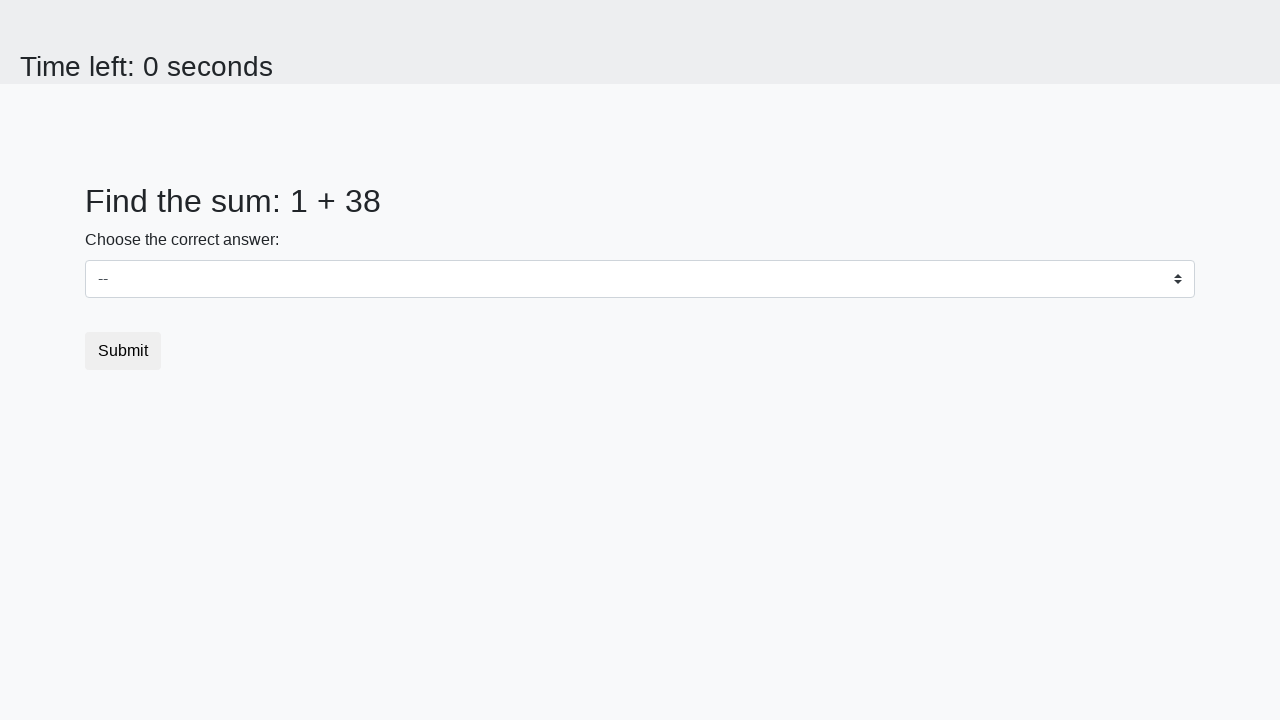

Selected '39' from dropdown menu on select
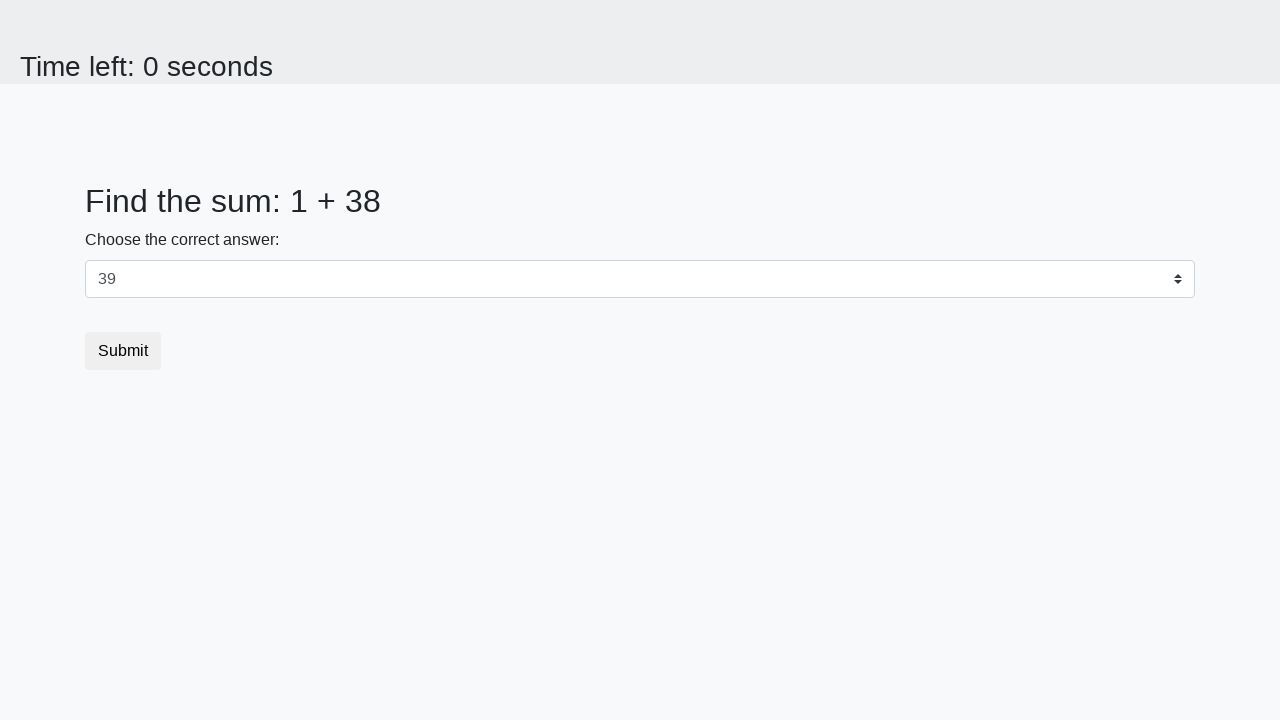

Clicked submit button at (123, 351) on button
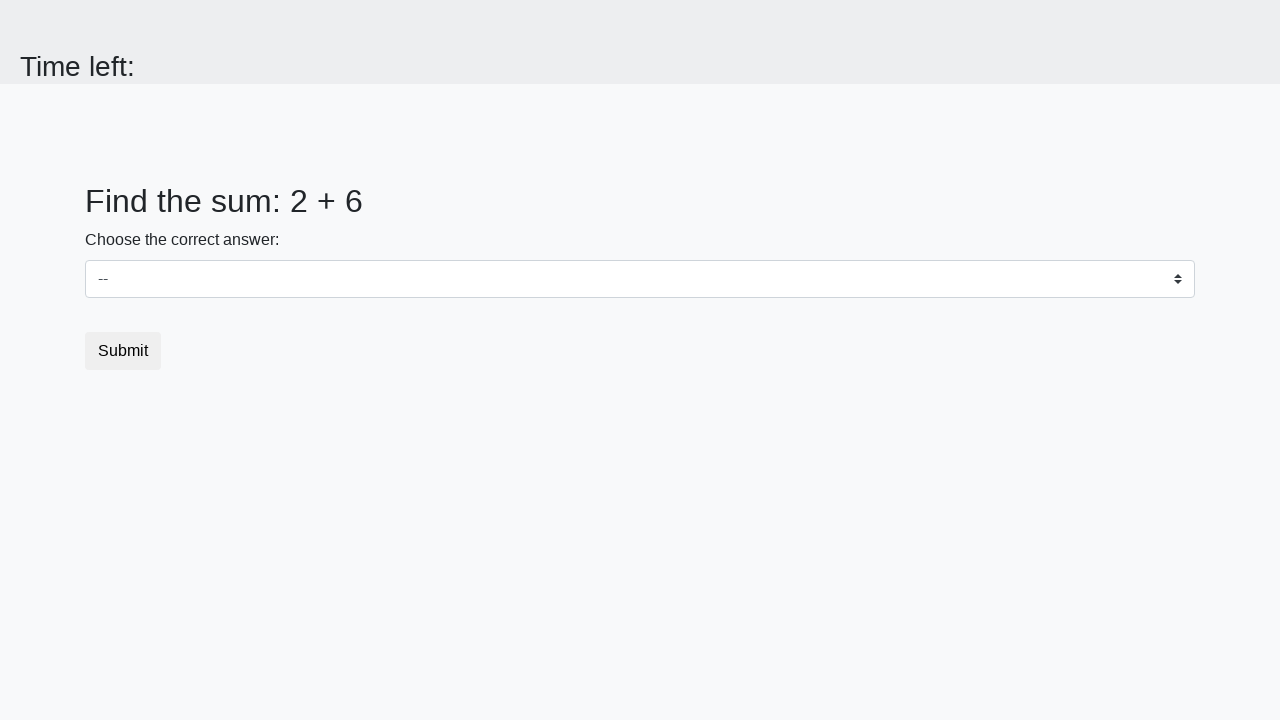

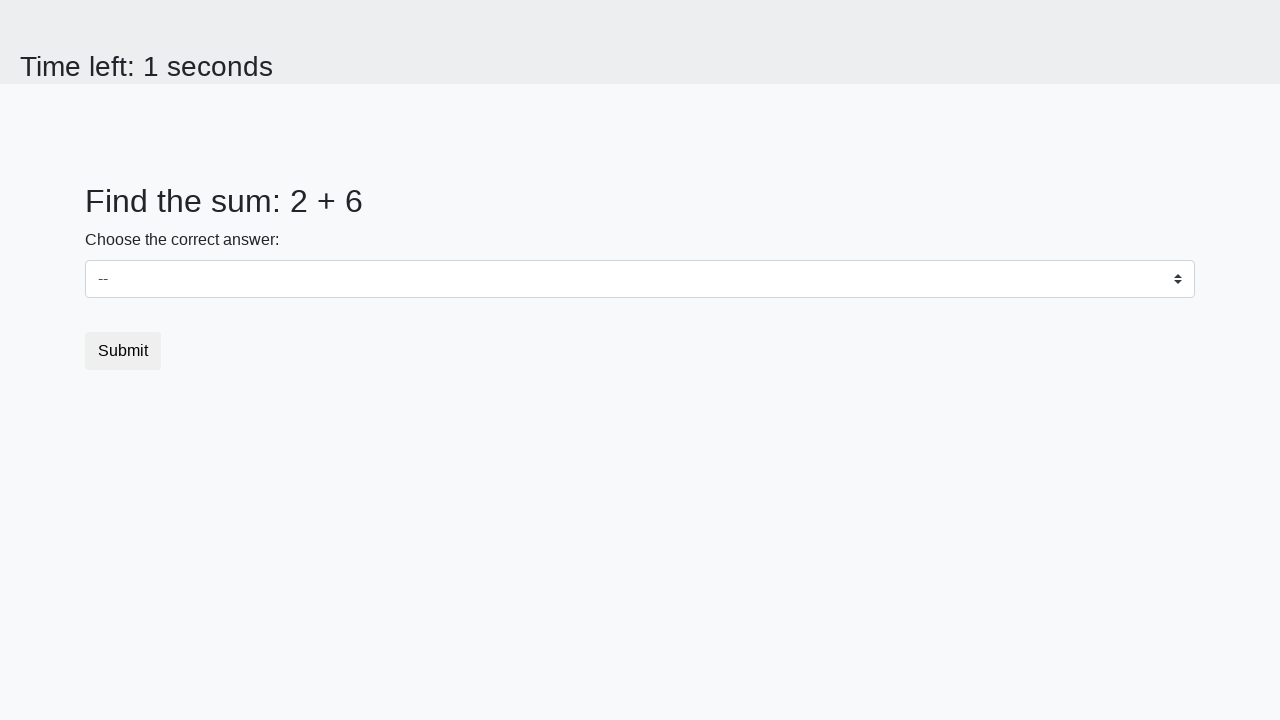